Tests table sorting functionality by clicking the sort button for the Veg/fruit name column and verifying that items are sorted alphabetically

Starting URL: https://rahulshettyacademy.com/seleniumPractise/#/offers

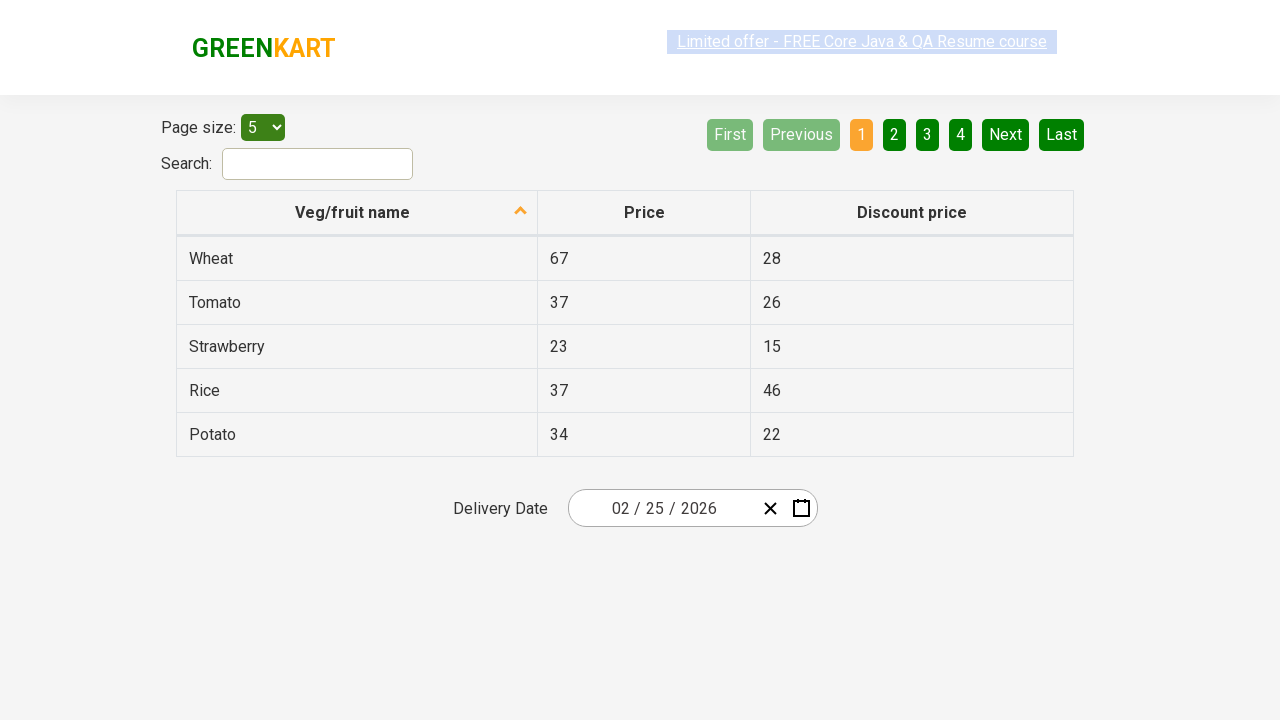

Clicked sort button for Veg/fruit name column at (521, 212) on xpath=//span[text()='Veg/fruit name']/following-sibling::span
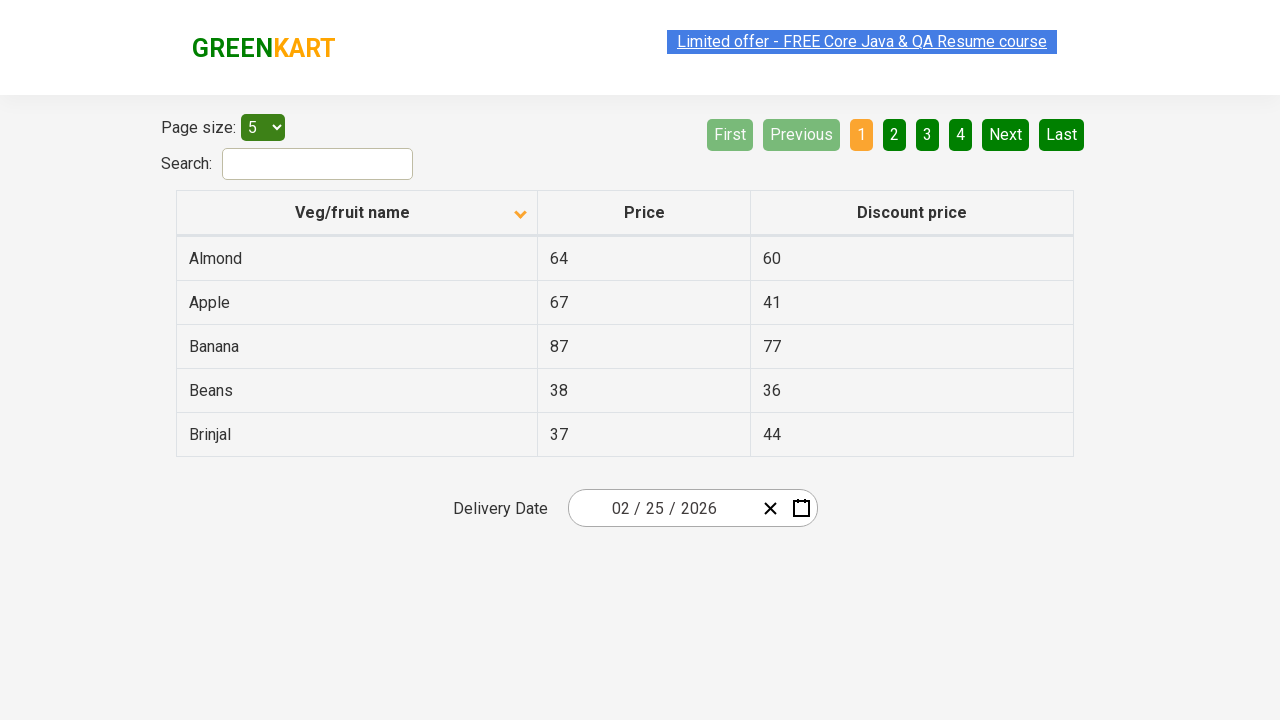

Table loaded and is visible
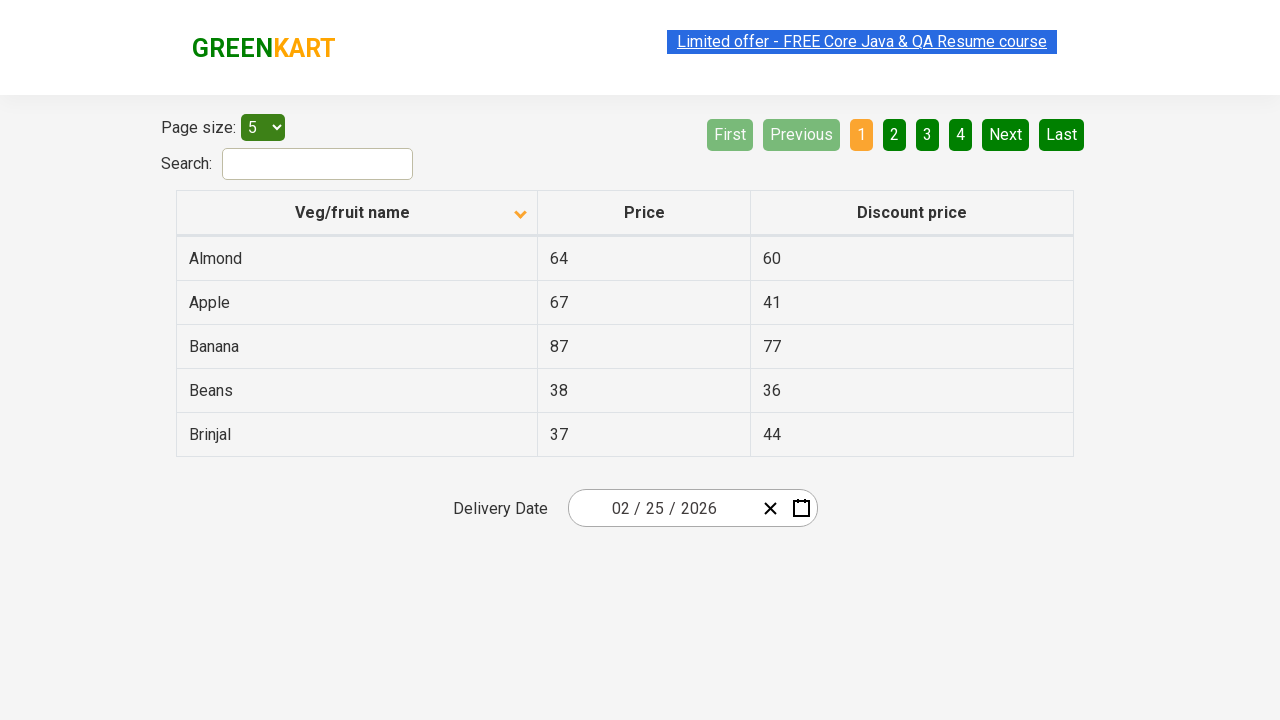

Retrieved all items from first column of table
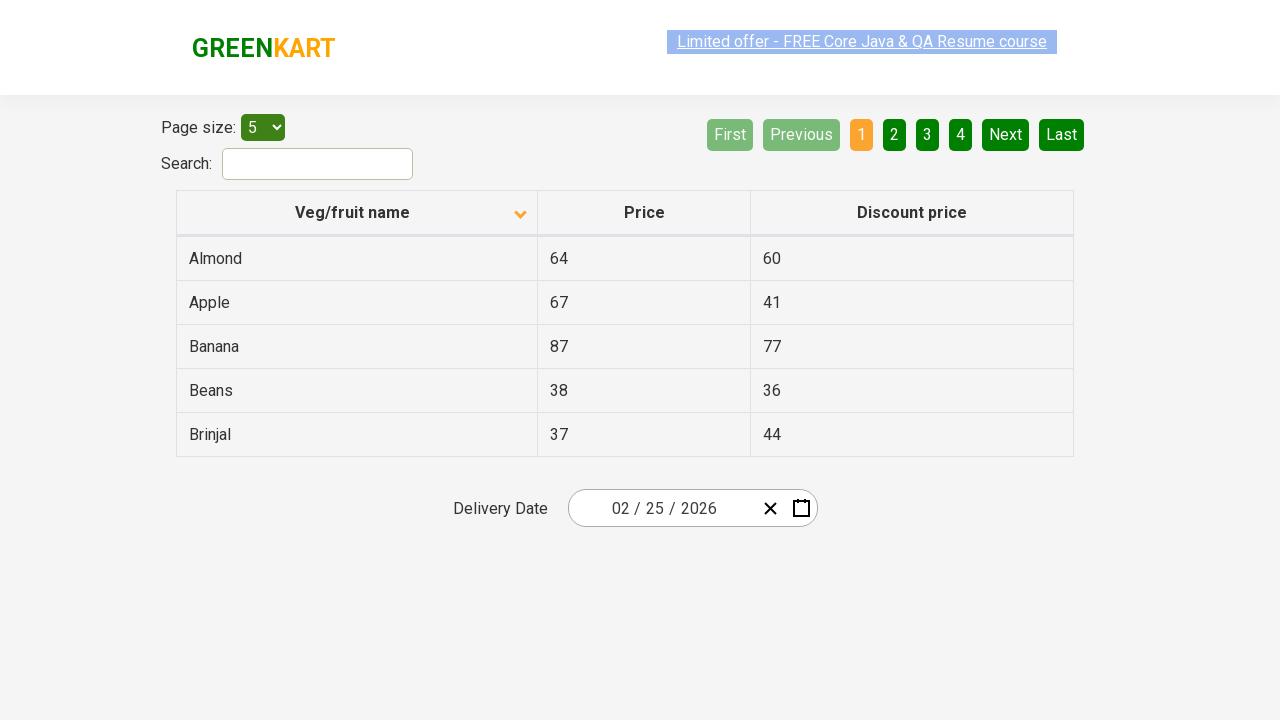

Verified that table items are sorted alphabetically
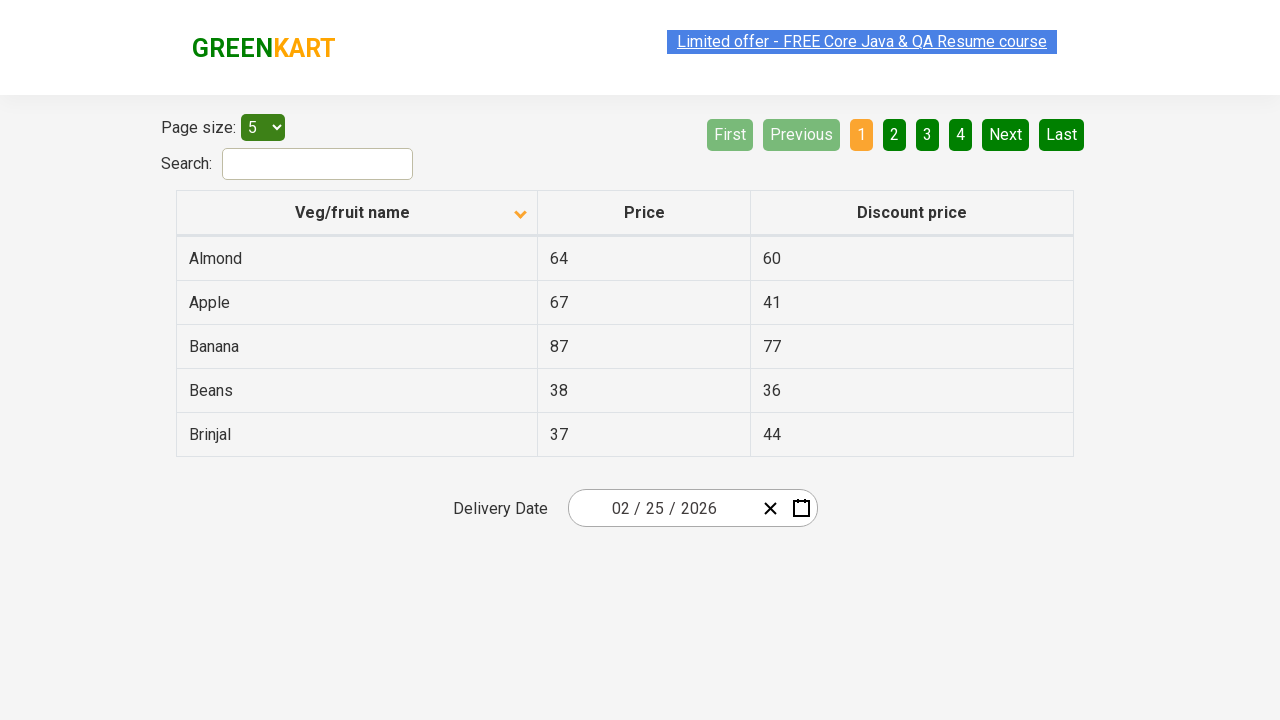

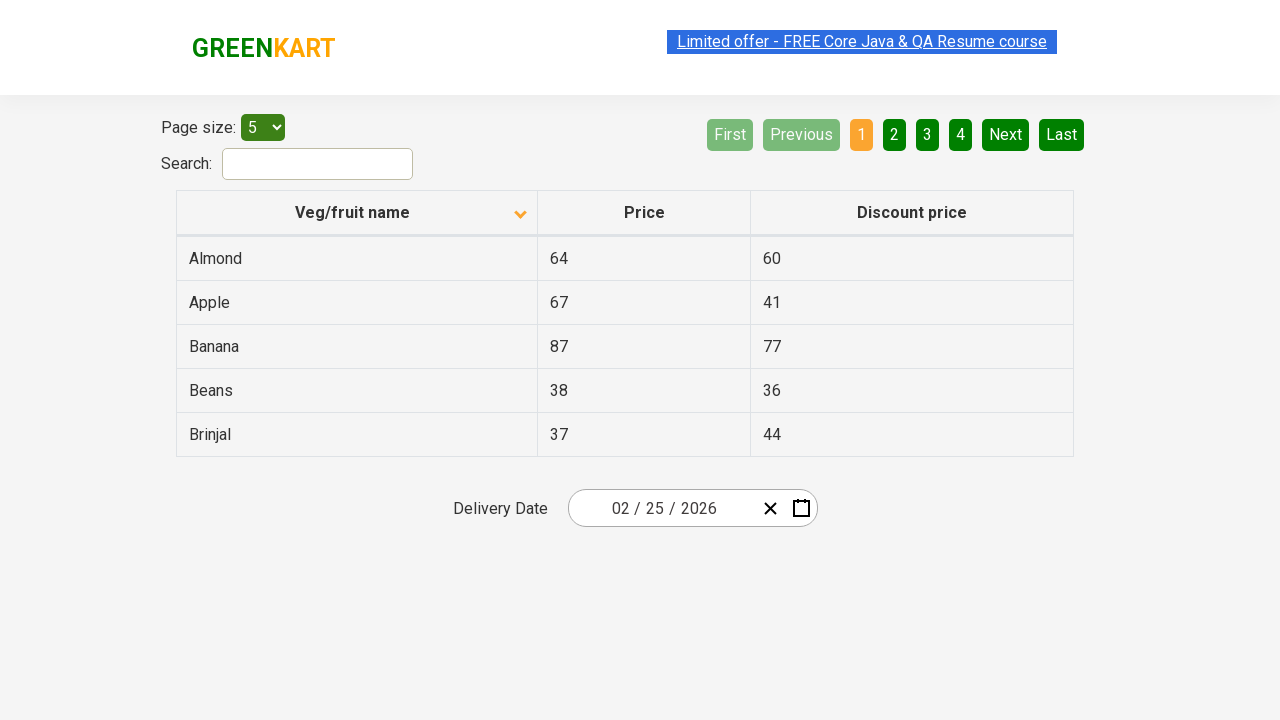